Navigates to the Playwright homepage and clicks on the "Get started" link to access the documentation page

Starting URL: https://playwright.dev/

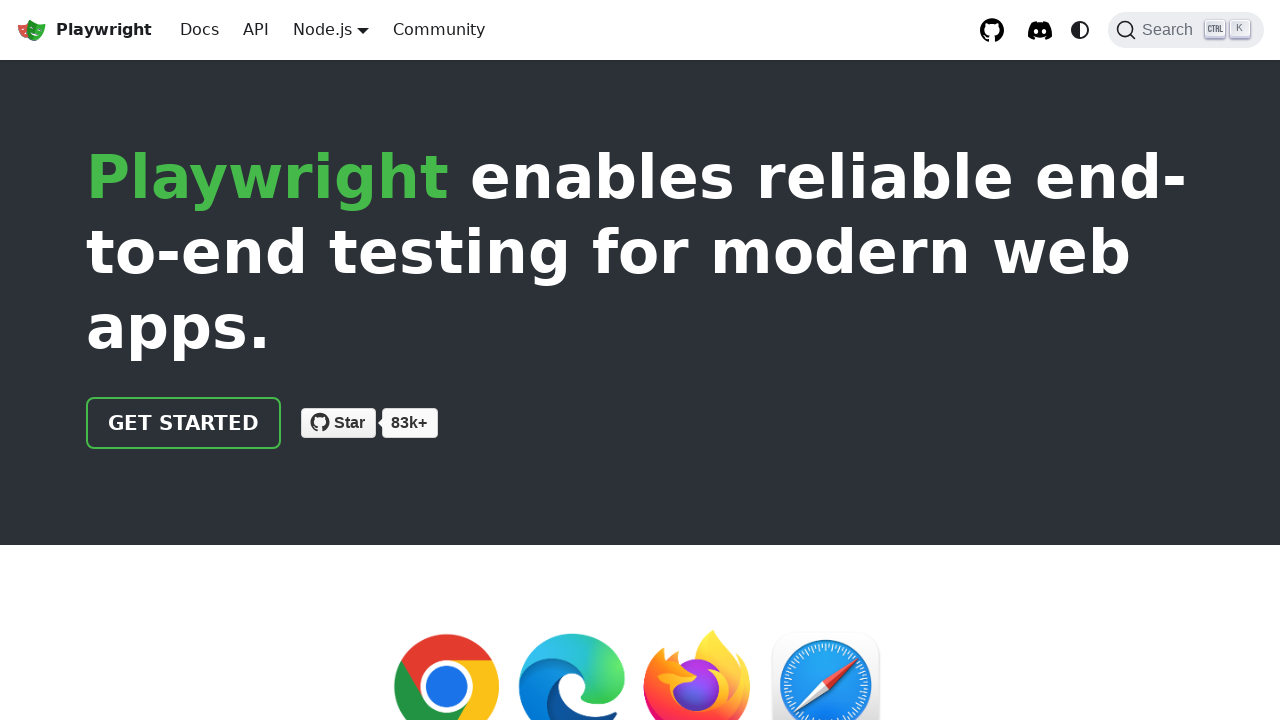

Navigated to Playwright homepage at https://playwright.dev/
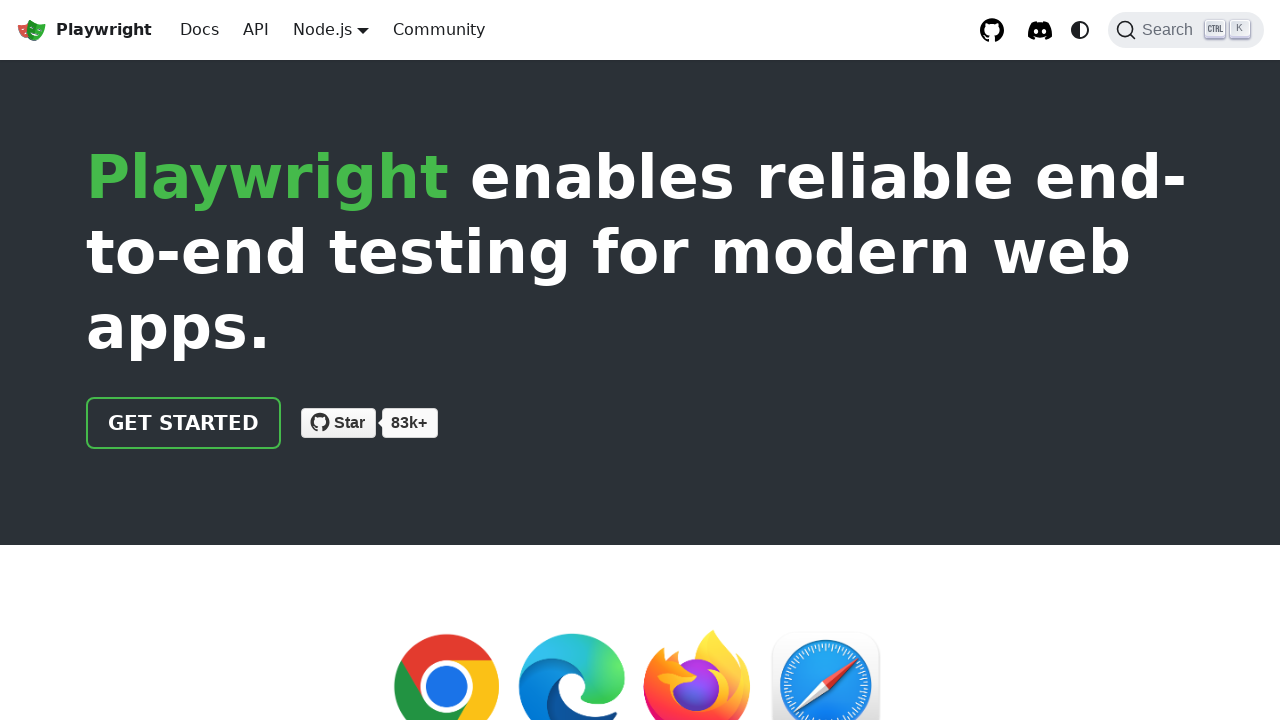

Clicked on 'Get started' link to access documentation page at (184, 423) on internal:role=link[name="Get started"i]
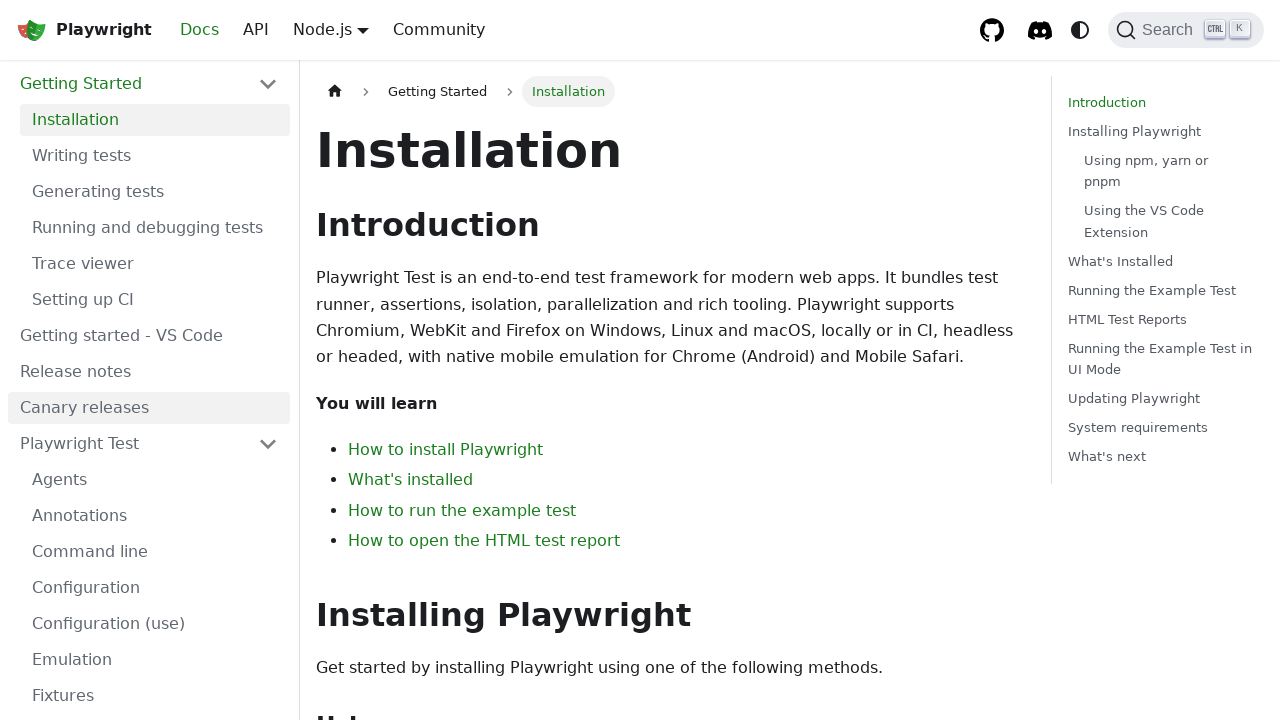

Documentation page loaded (domcontentloaded state)
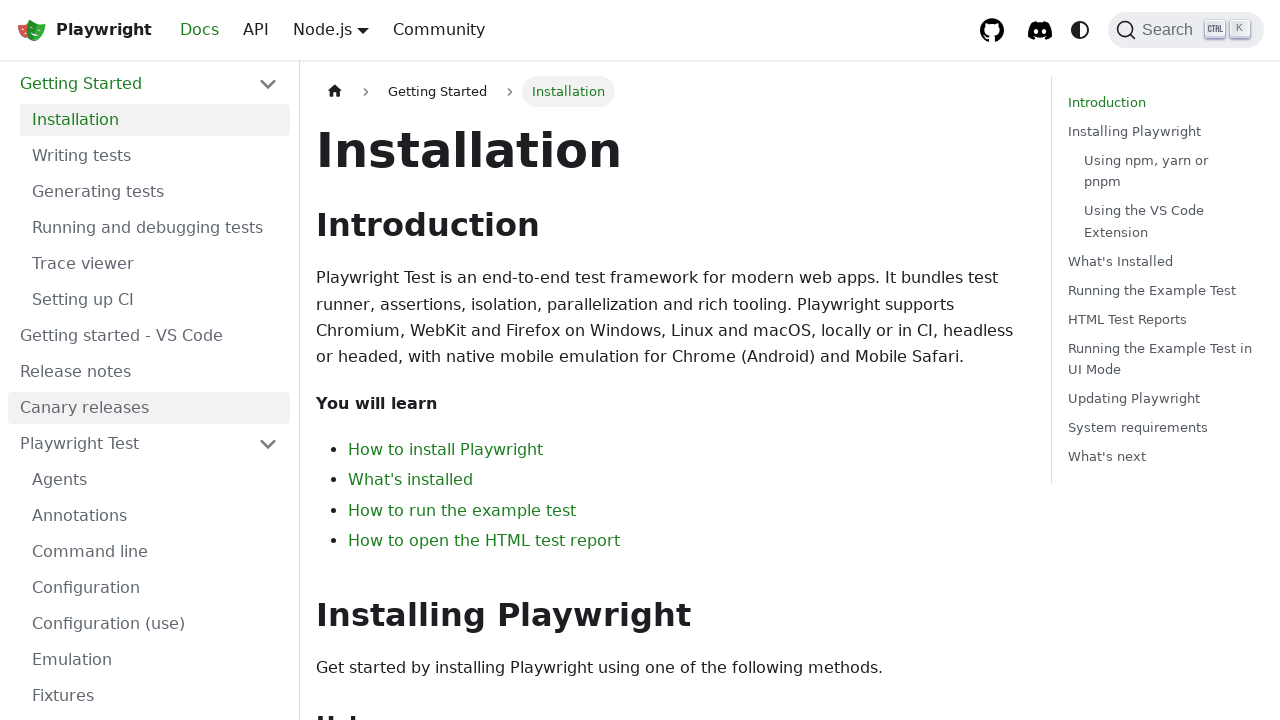

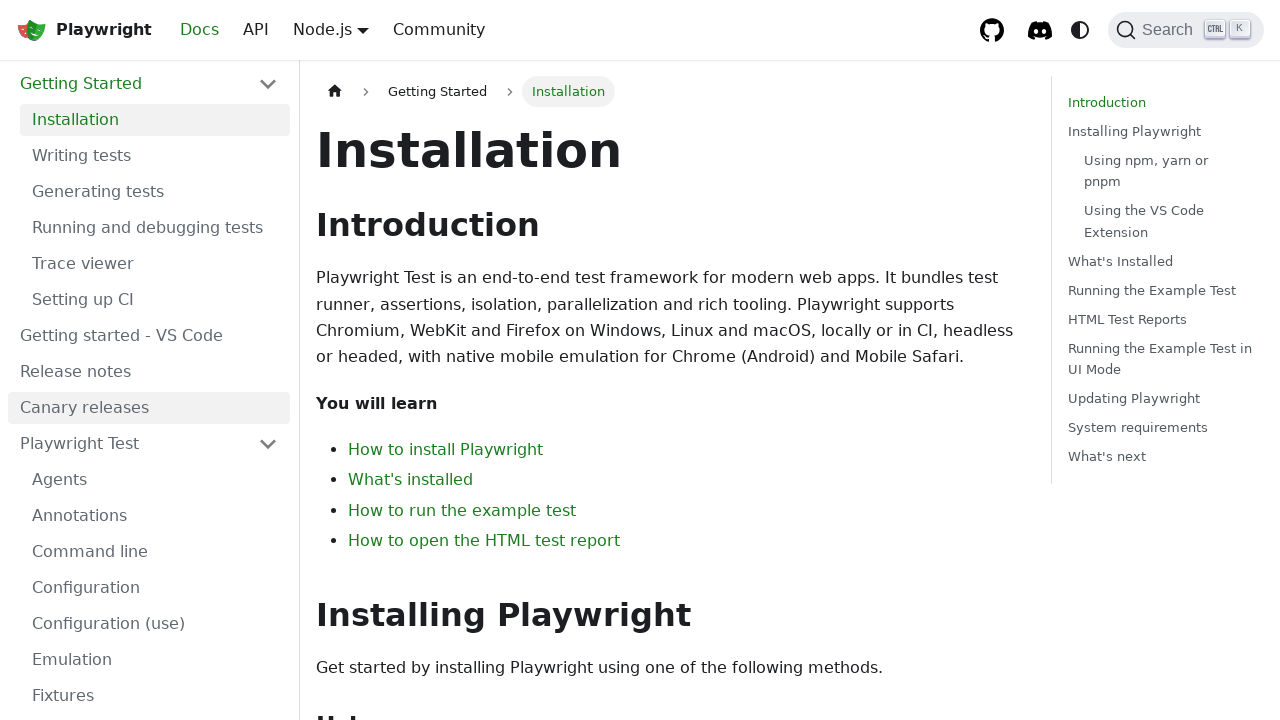